Tests copy-paste functionality by entering text in one field, selecting all, copying, and pasting into another field

Starting URL: https://rahulshettyacademy.com/AutomationPractice/

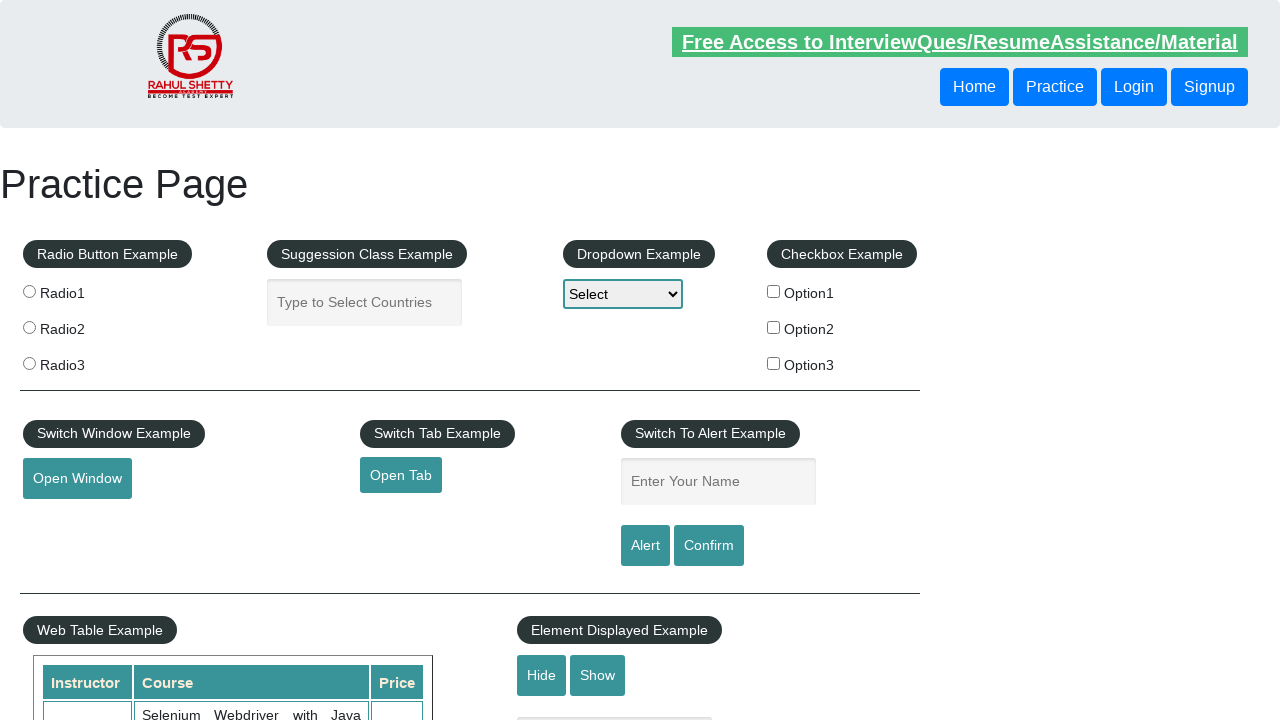

Filled autocomplete field with 'Hello Sarjil' on //input[@id='autocomplete']
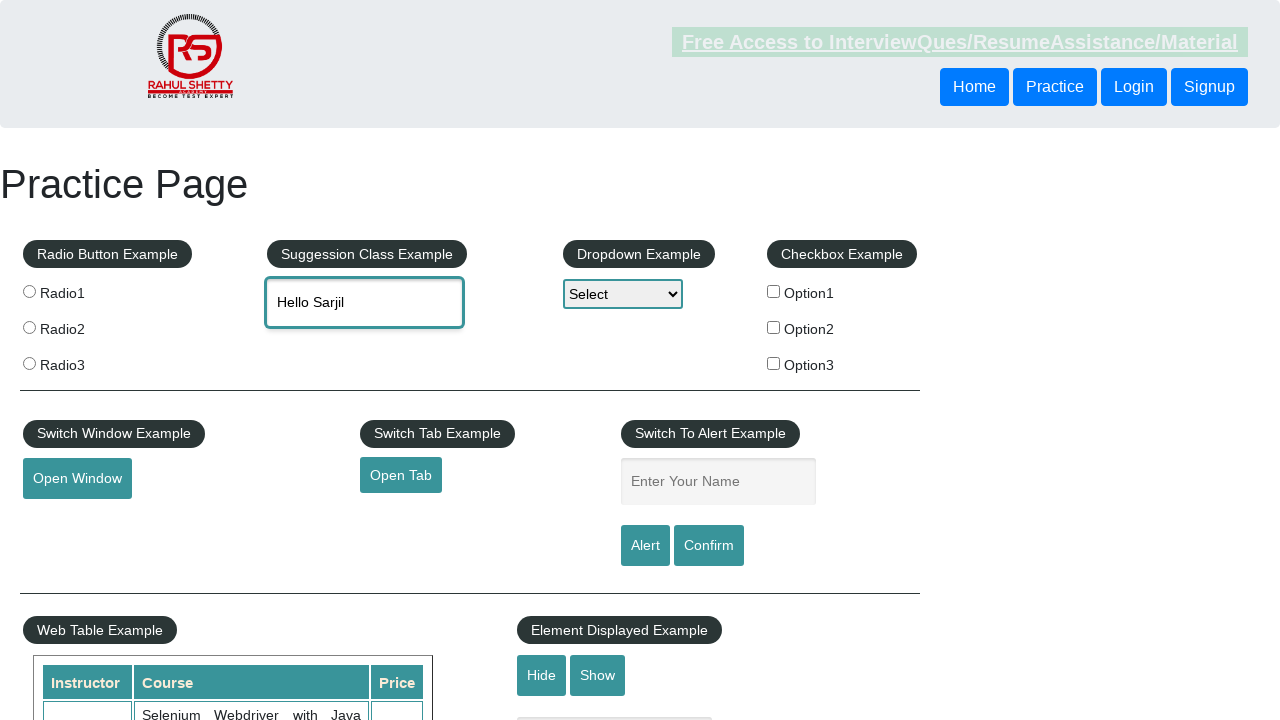

Selected all text in autocomplete field using Ctrl+A
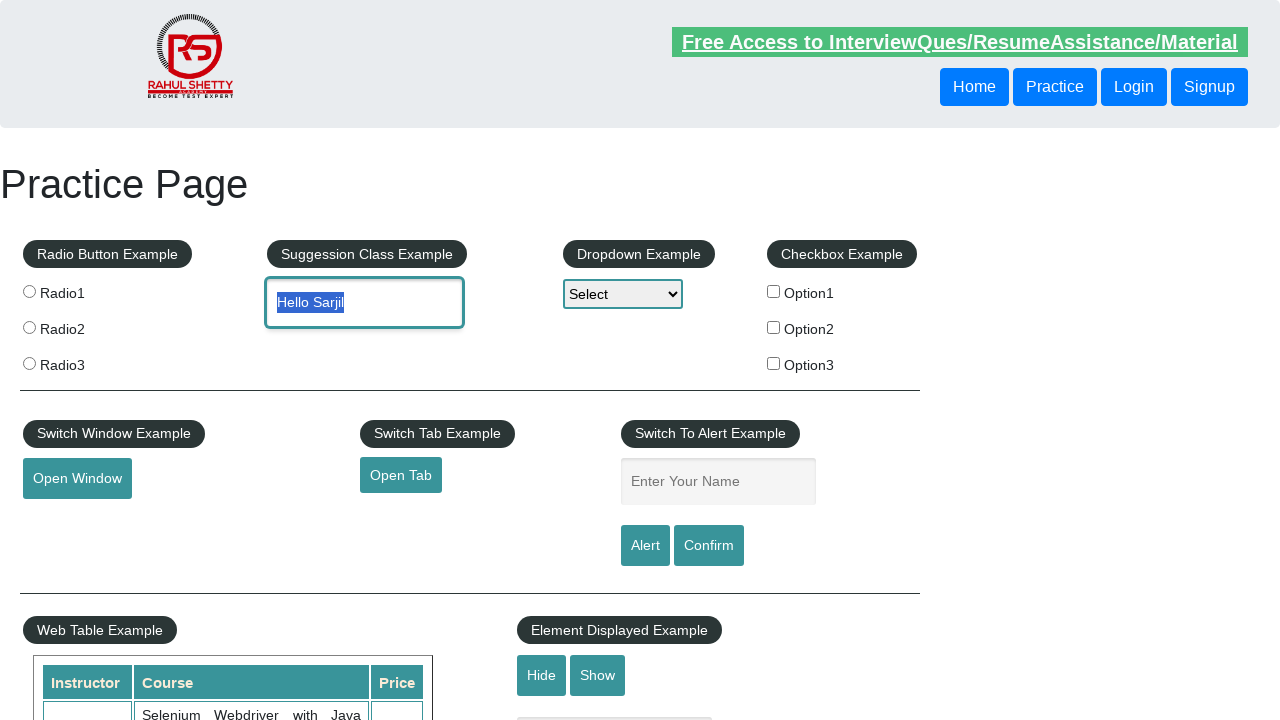

Copied text from autocomplete field using Ctrl+C
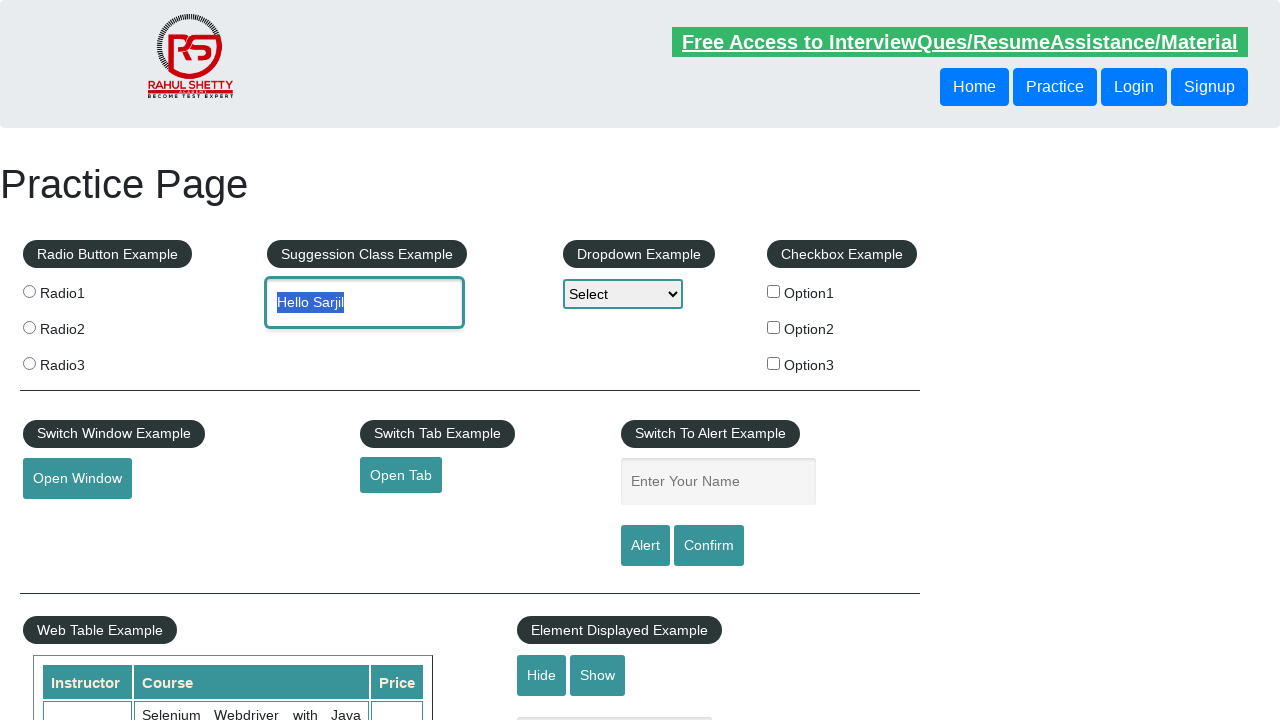

Clicked on name field at (718, 482) on xpath=//input[@id='name']
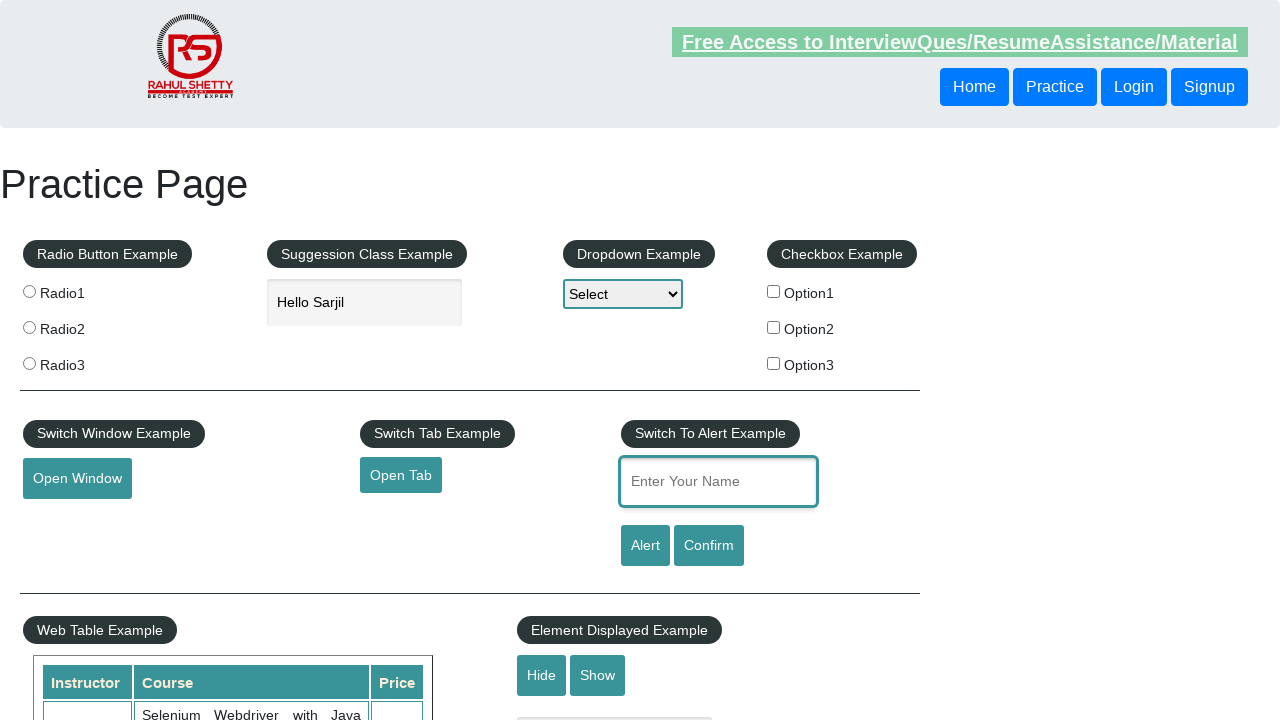

Pasted copied text into name field using Ctrl+V
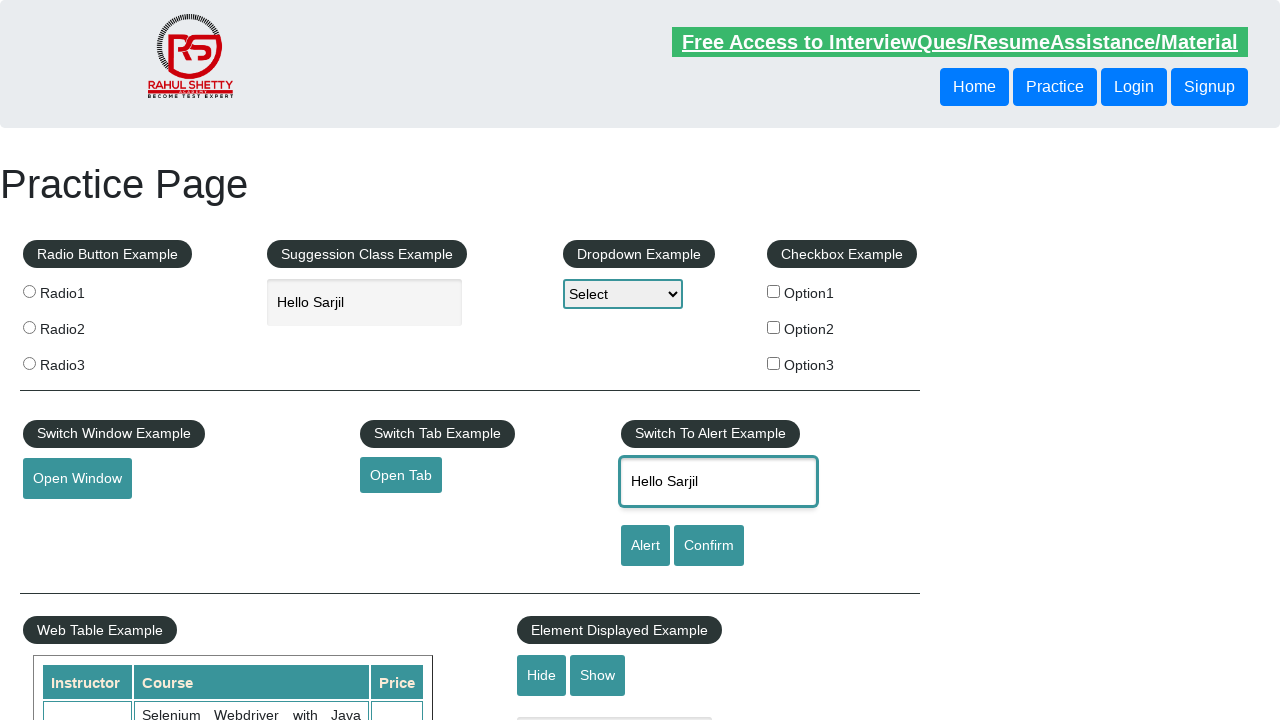

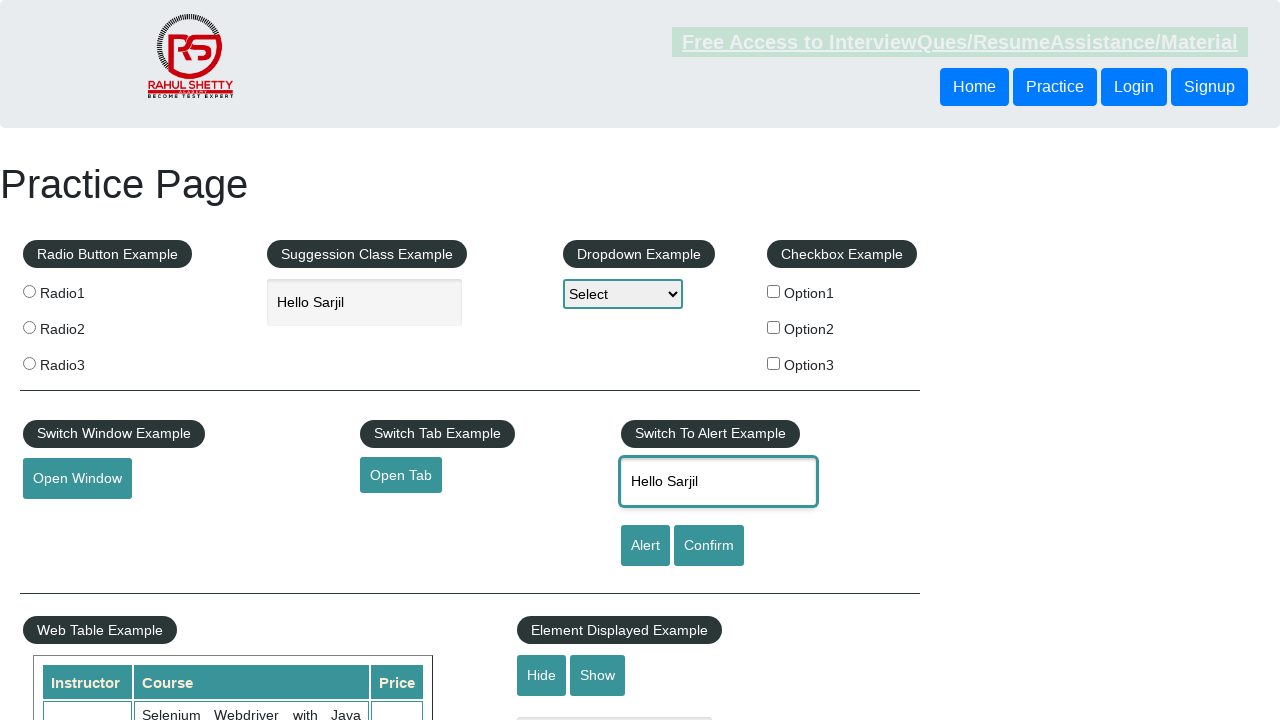